Tests navigation to the Broken Images page by clicking the link and then navigating back to the homepage

Starting URL: https://the-internet.herokuapp.com

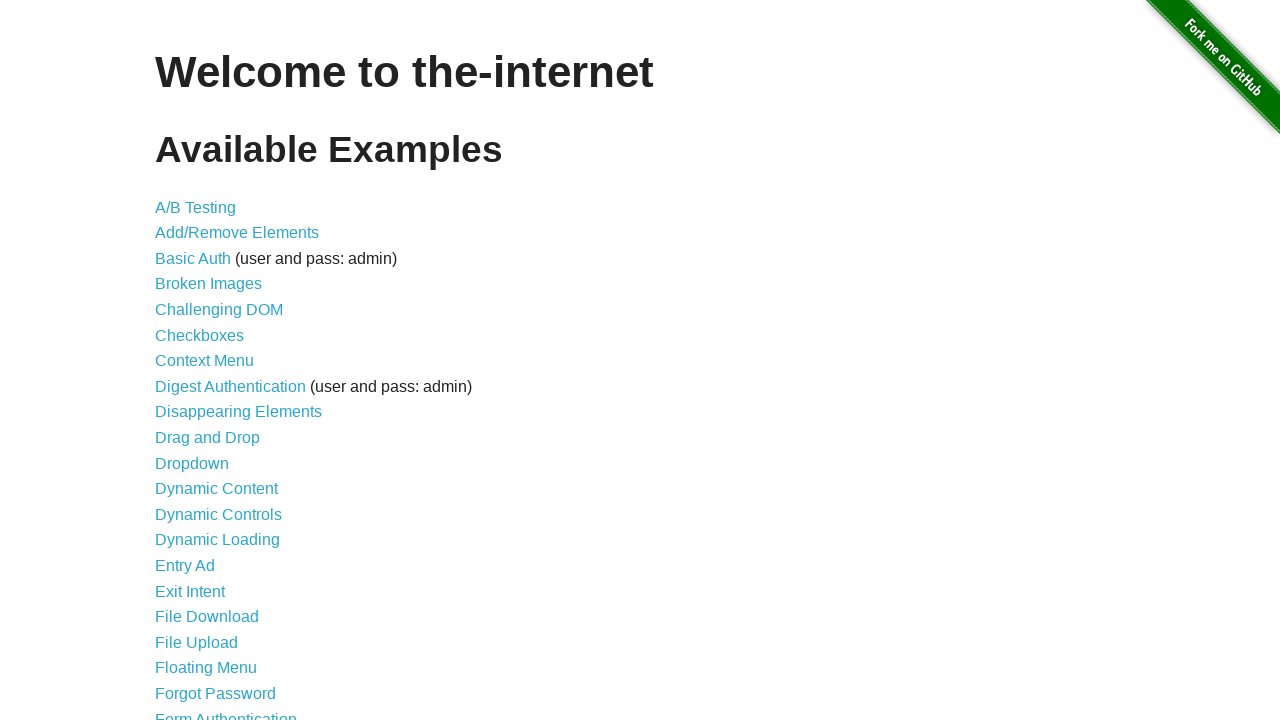

Clicked on Broken Images link at (208, 284) on xpath=//*[@id="content"]/ul/li[4]/a
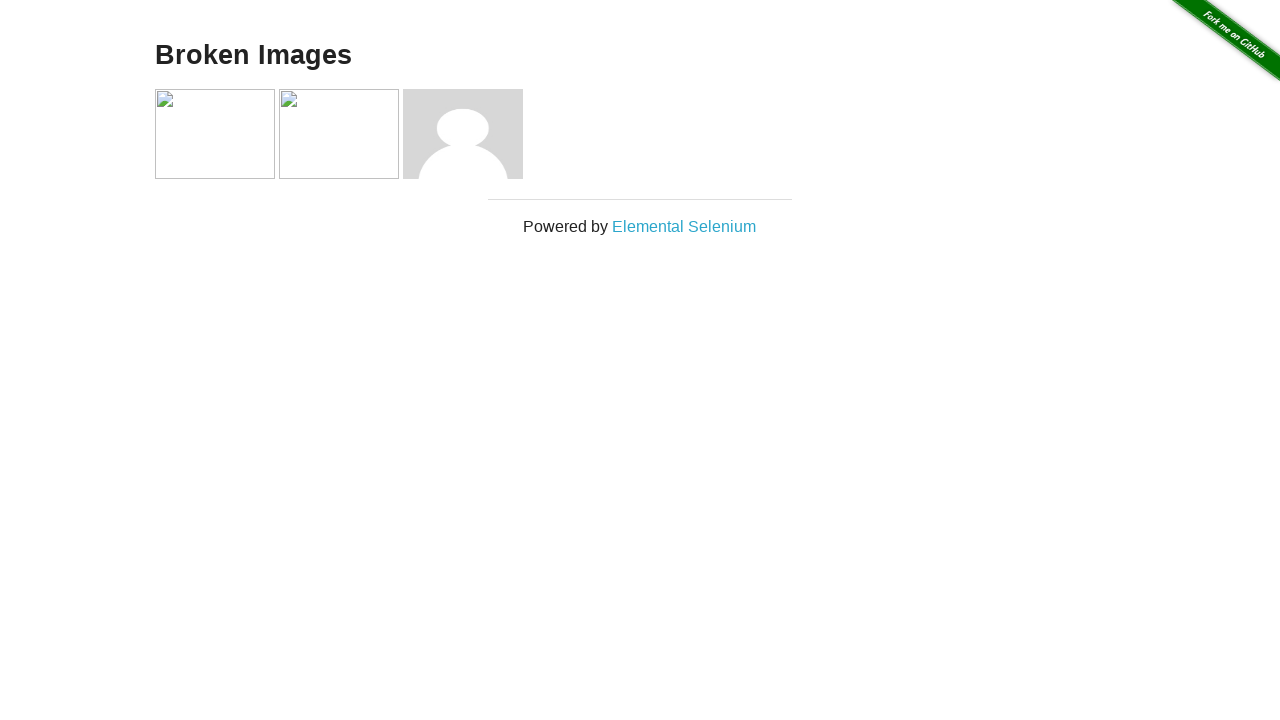

Broken Images page loaded
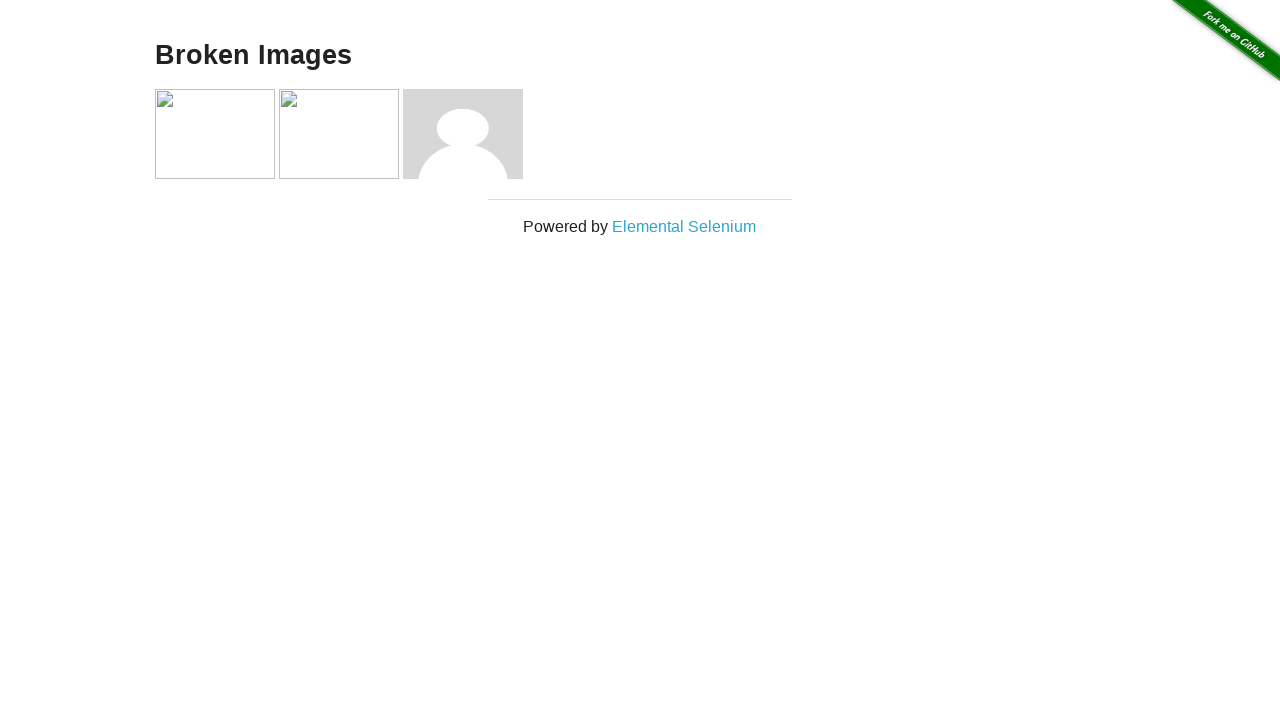

Navigated back to homepage
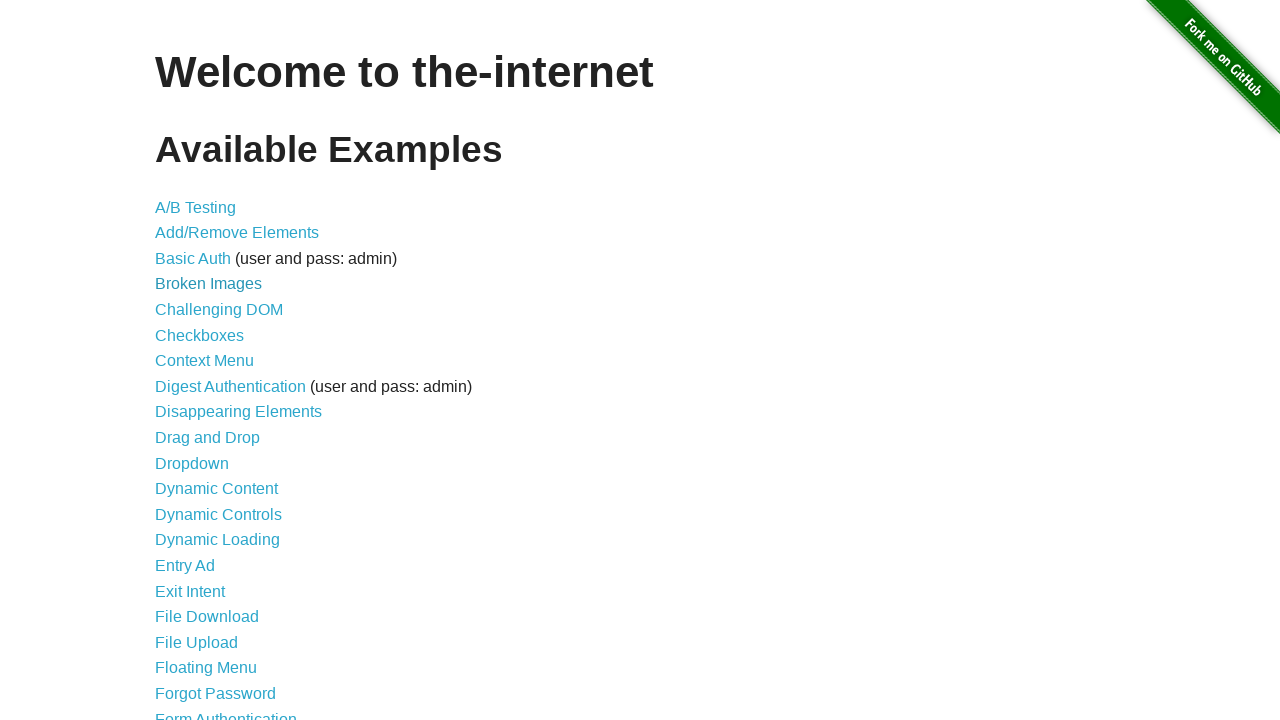

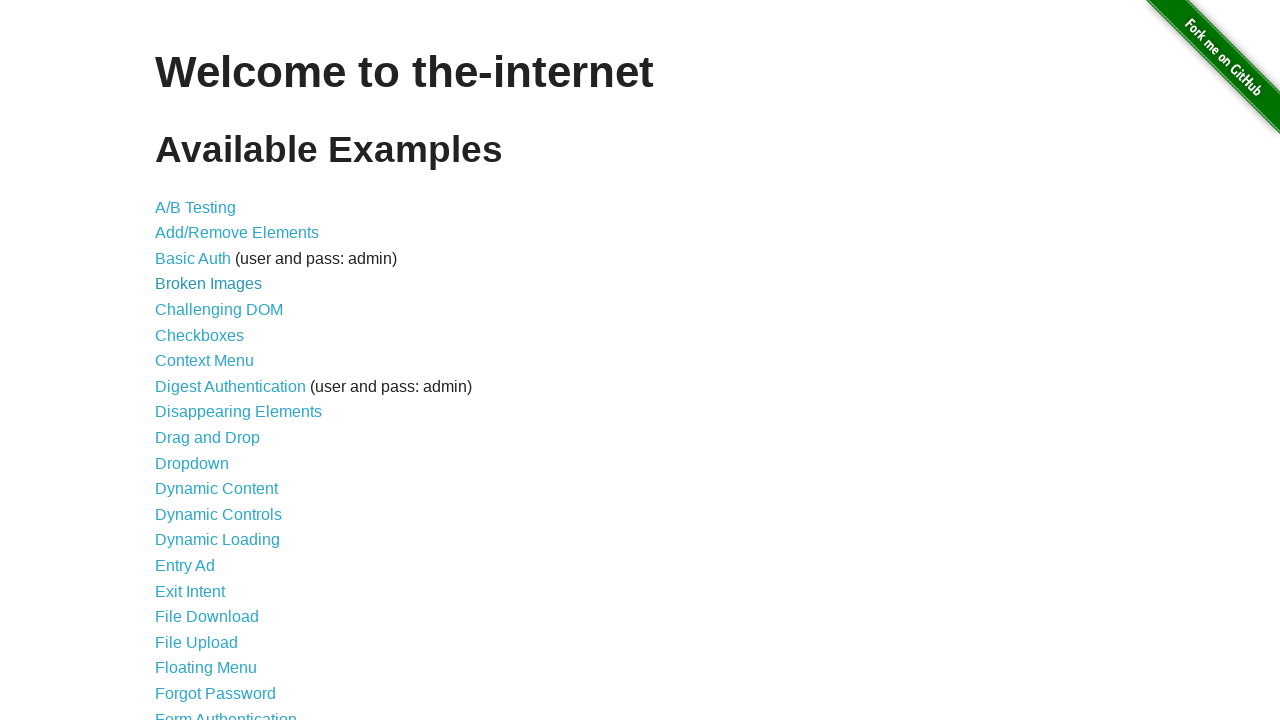